Tests marking all todo items as completed using the toggle all checkbox

Starting URL: https://demo.playwright.dev/todomvc

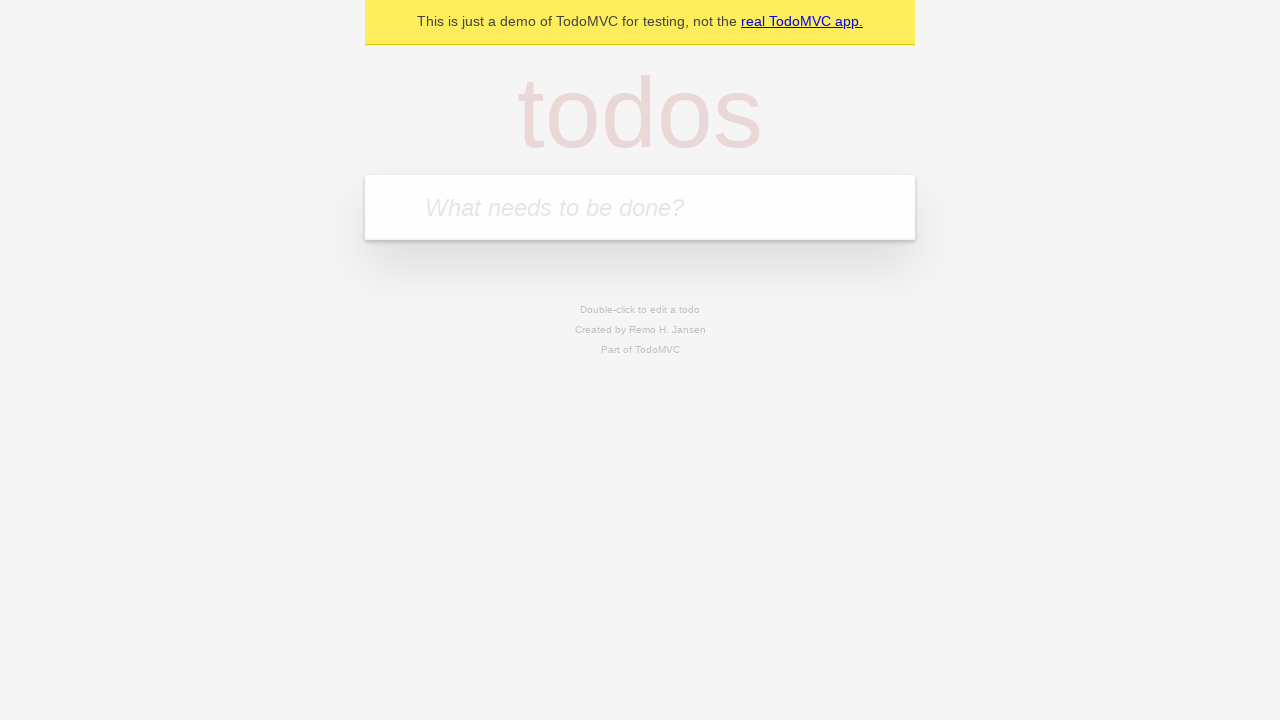

Filled todo input field with 'buy some cheese' on internal:attr=[placeholder="What needs to be done?"i]
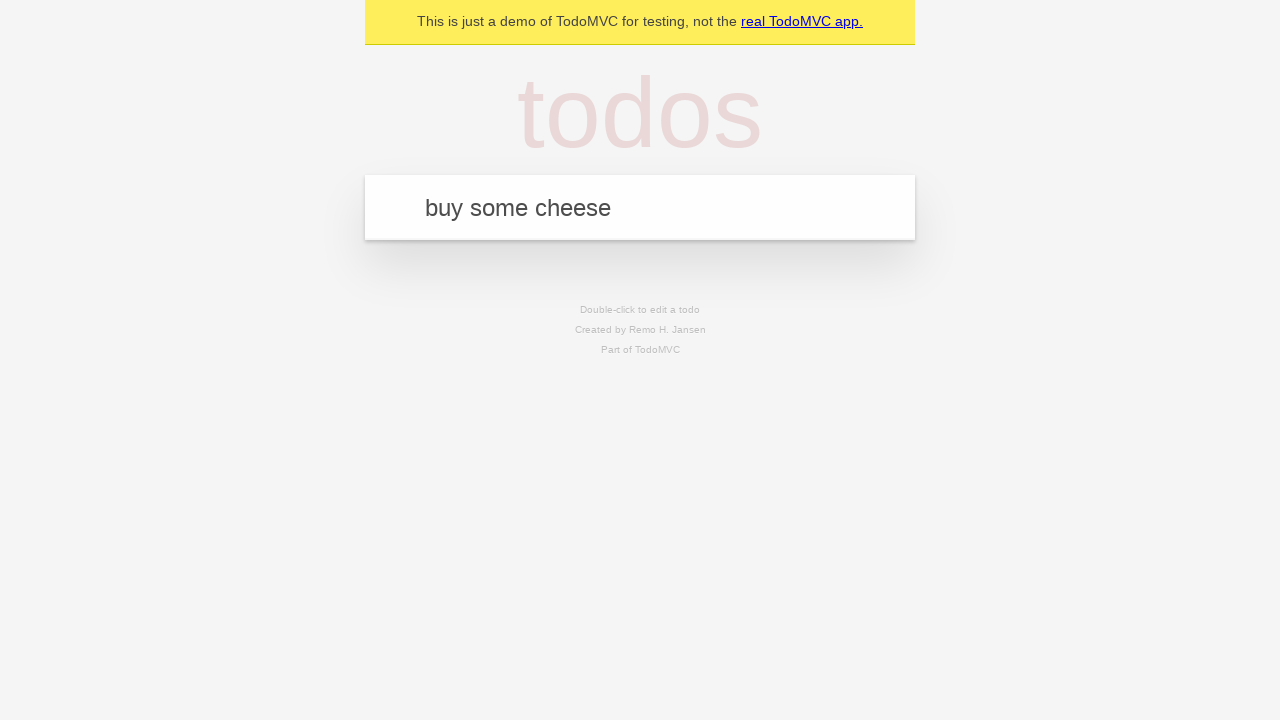

Pressed Enter to add 'buy some cheese' to the todo list on internal:attr=[placeholder="What needs to be done?"i]
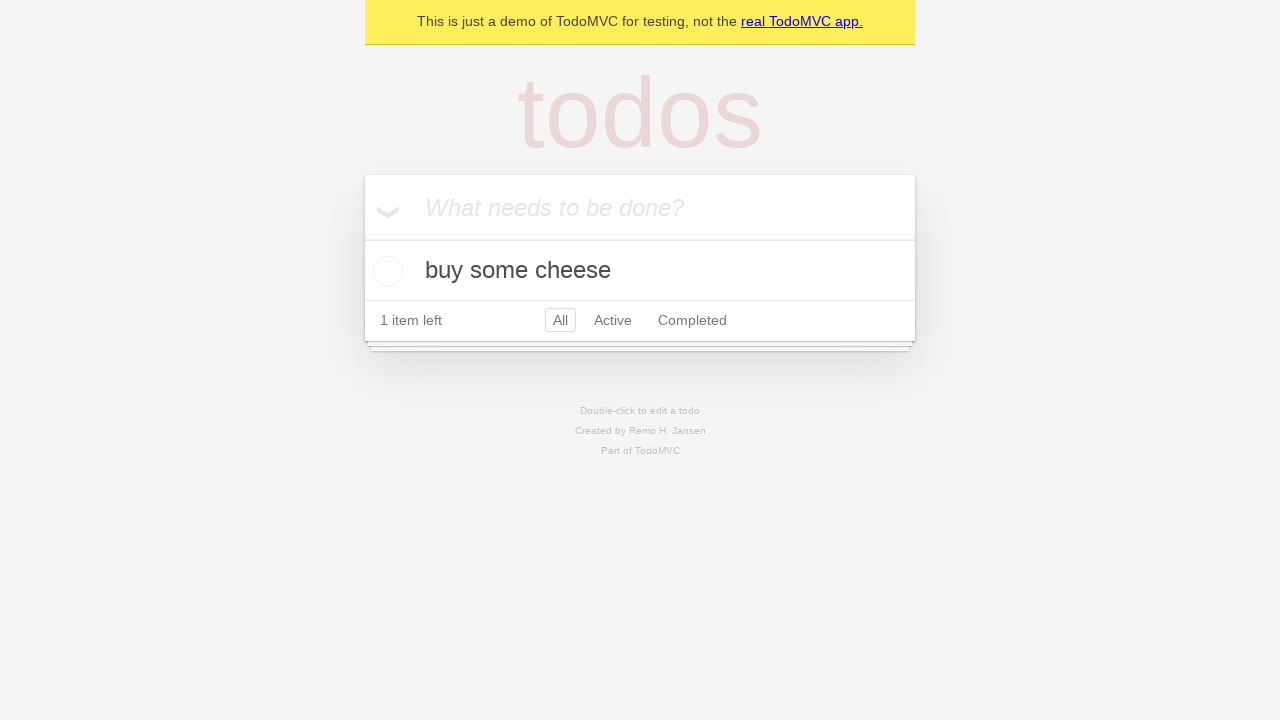

Filled todo input field with 'feed the cat' on internal:attr=[placeholder="What needs to be done?"i]
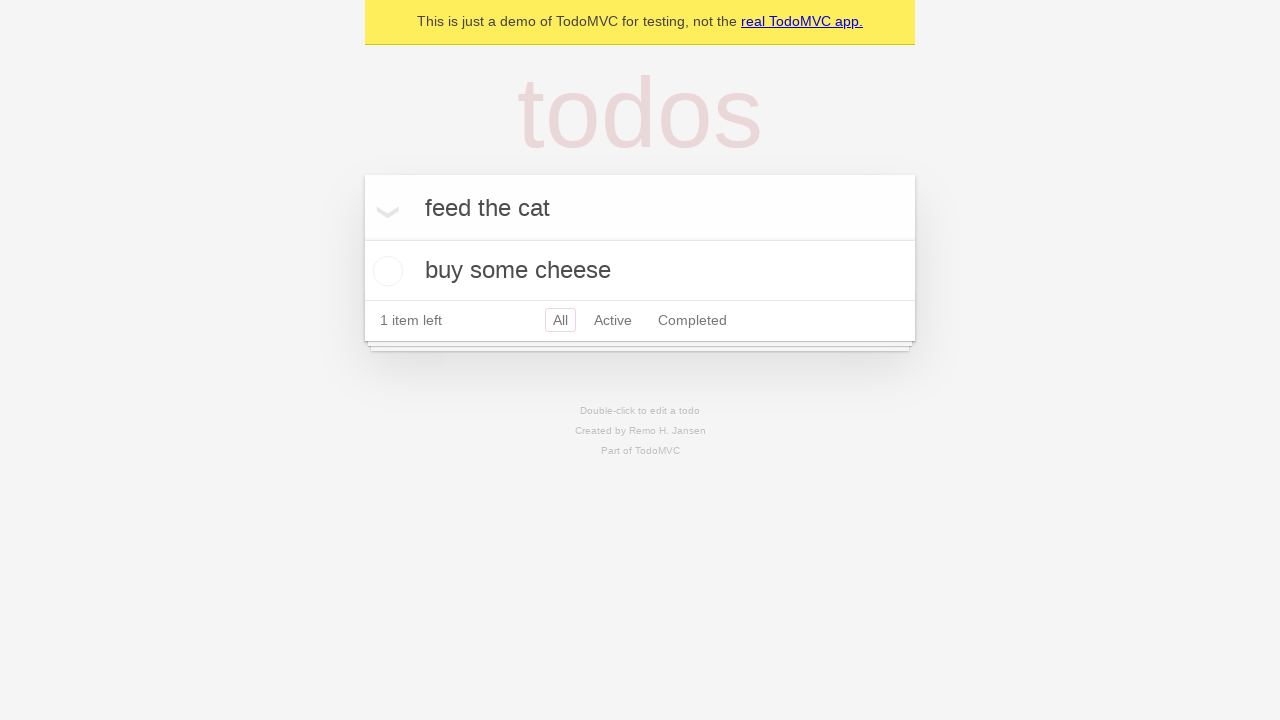

Pressed Enter to add 'feed the cat' to the todo list on internal:attr=[placeholder="What needs to be done?"i]
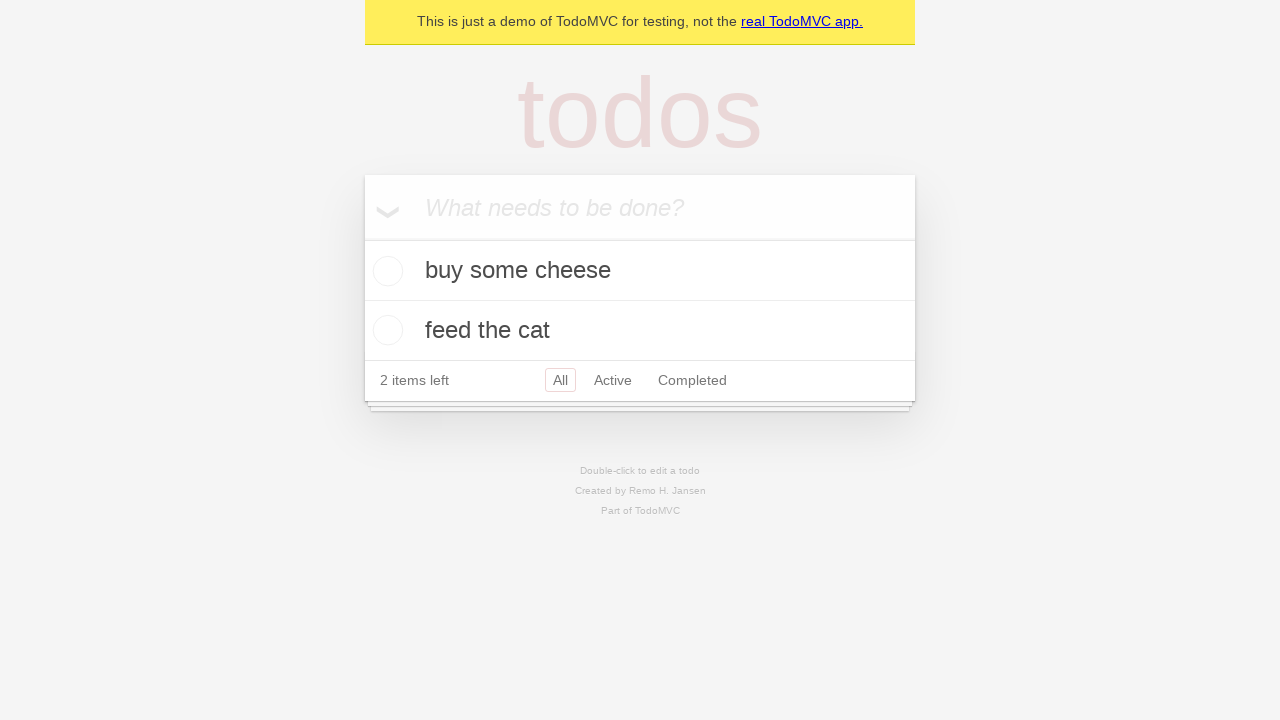

Filled todo input field with 'book a doctors appointment' on internal:attr=[placeholder="What needs to be done?"i]
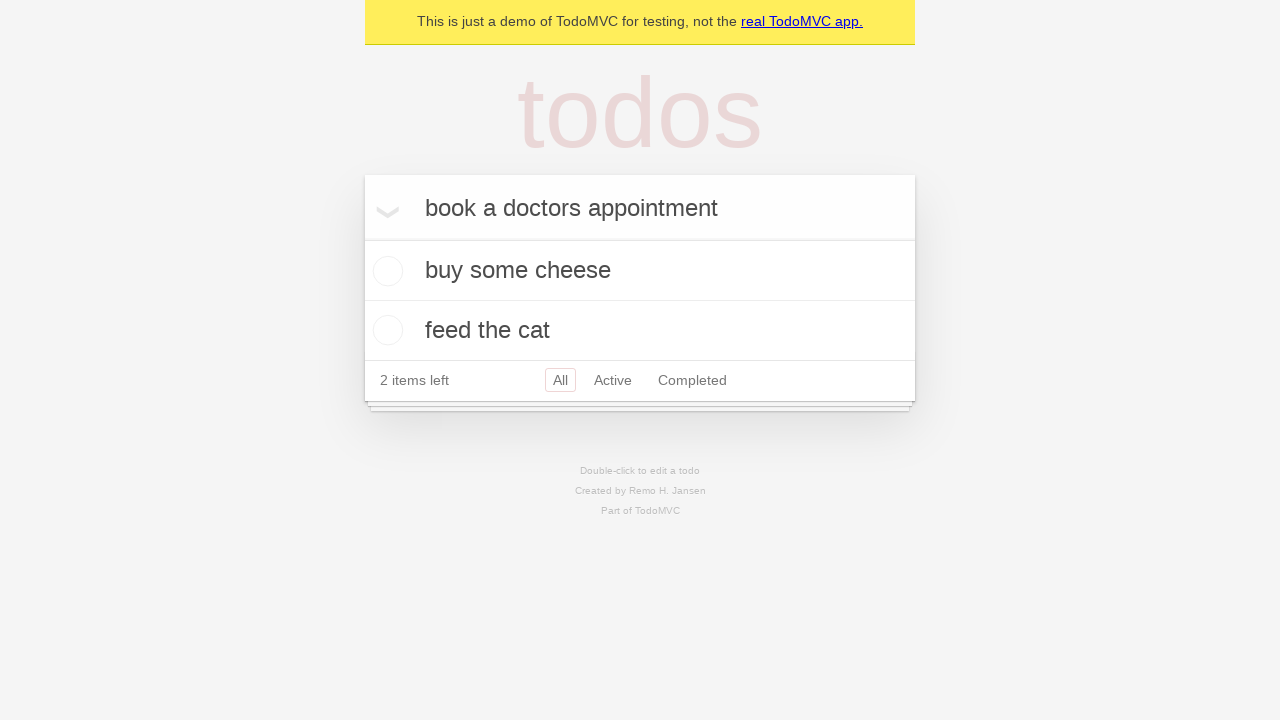

Pressed Enter to add 'book a doctors appointment' to the todo list on internal:attr=[placeholder="What needs to be done?"i]
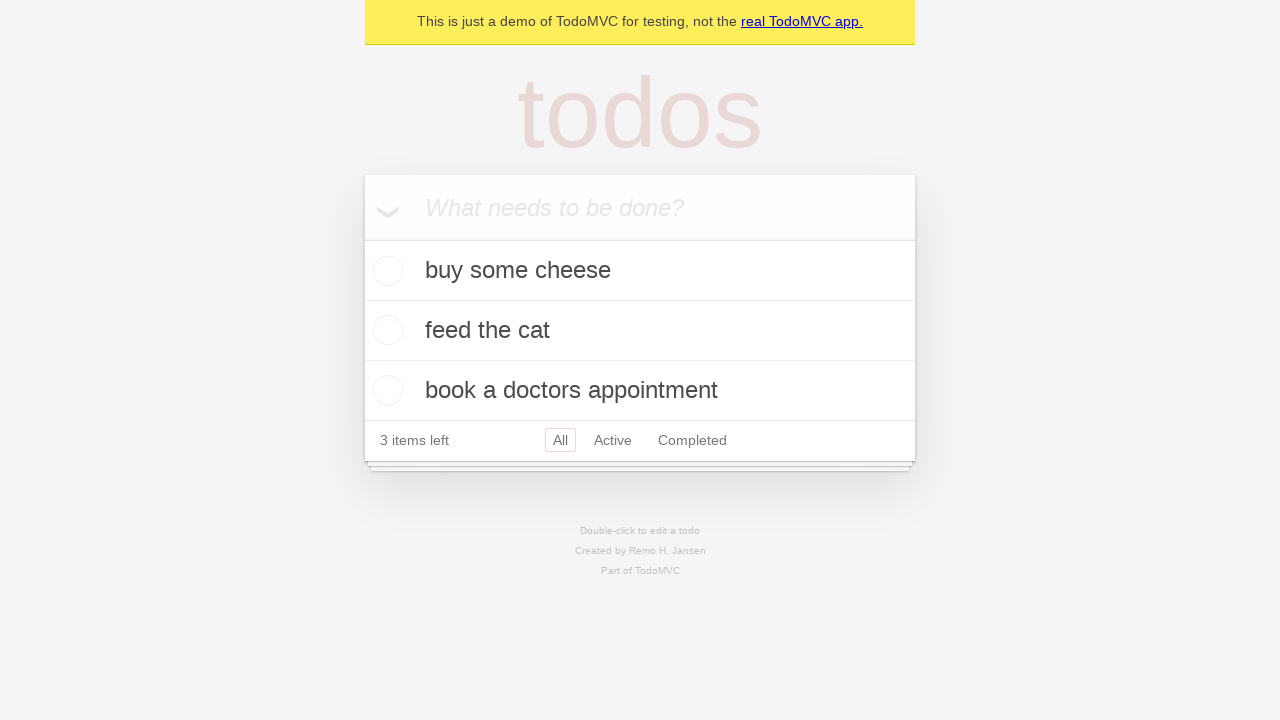

Clicked 'Mark all as complete' checkbox at (362, 238) on internal:label="Mark all as complete"i
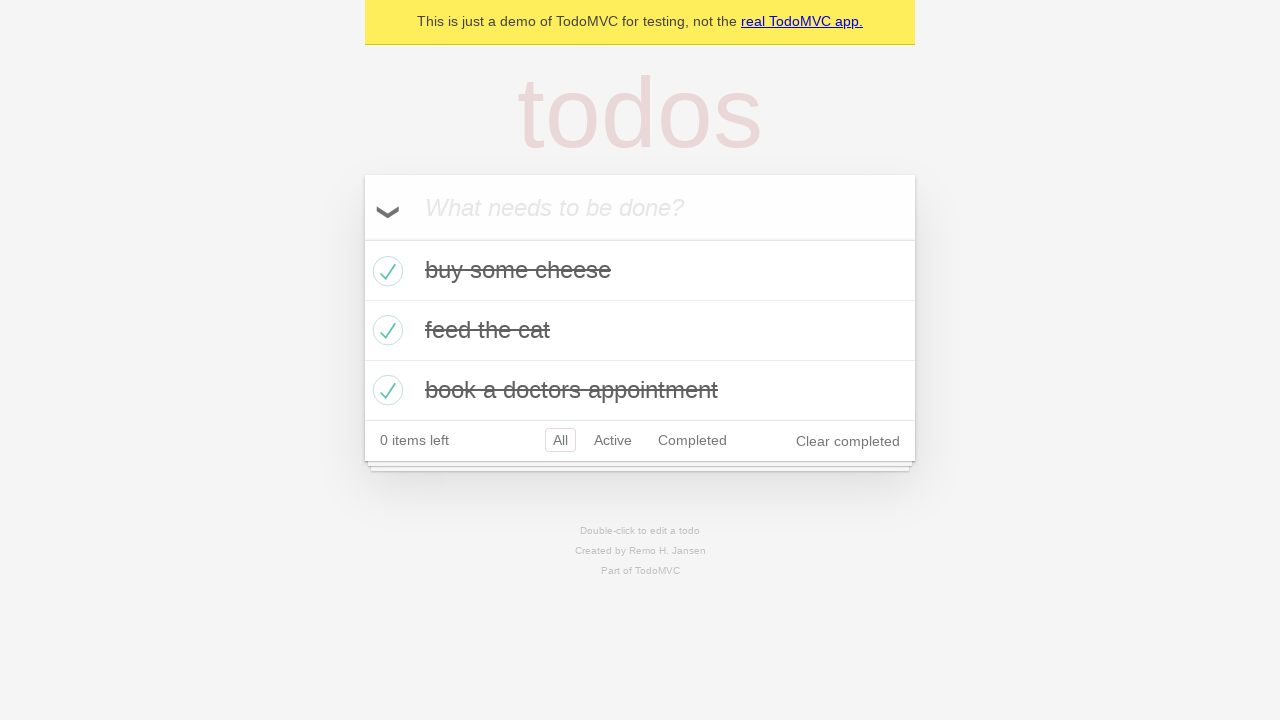

Verified all todo items are marked as completed
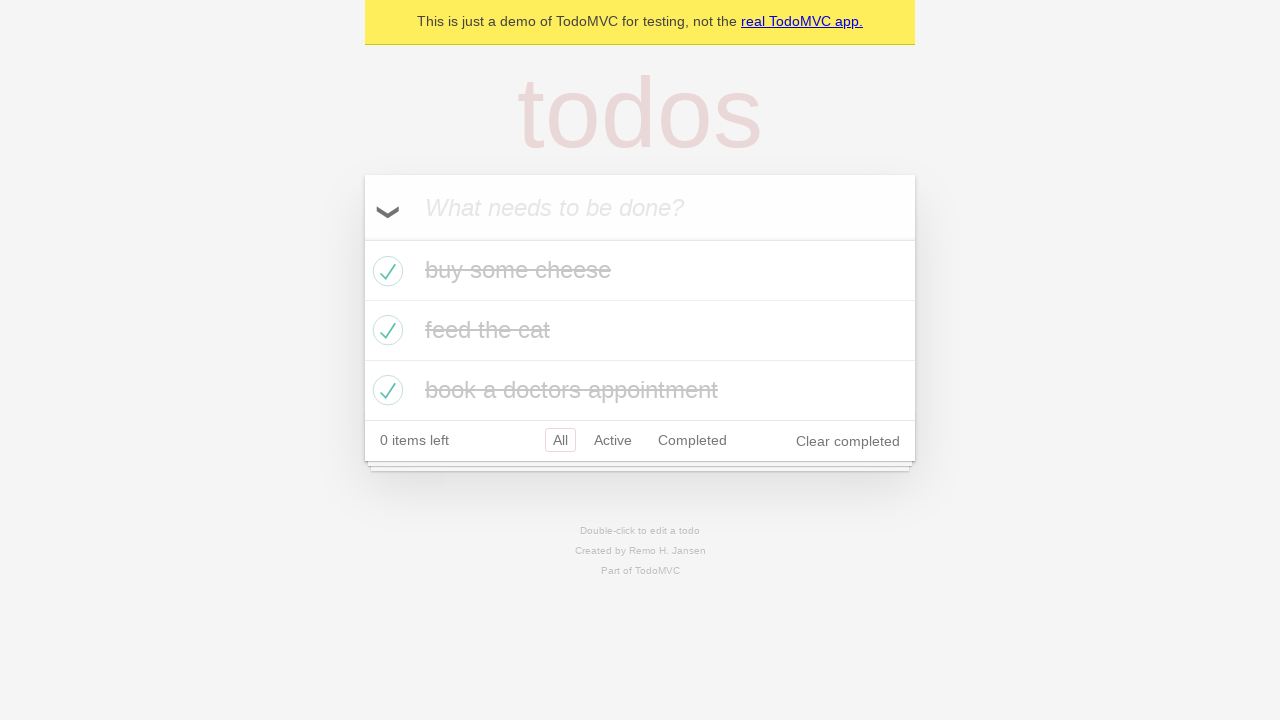

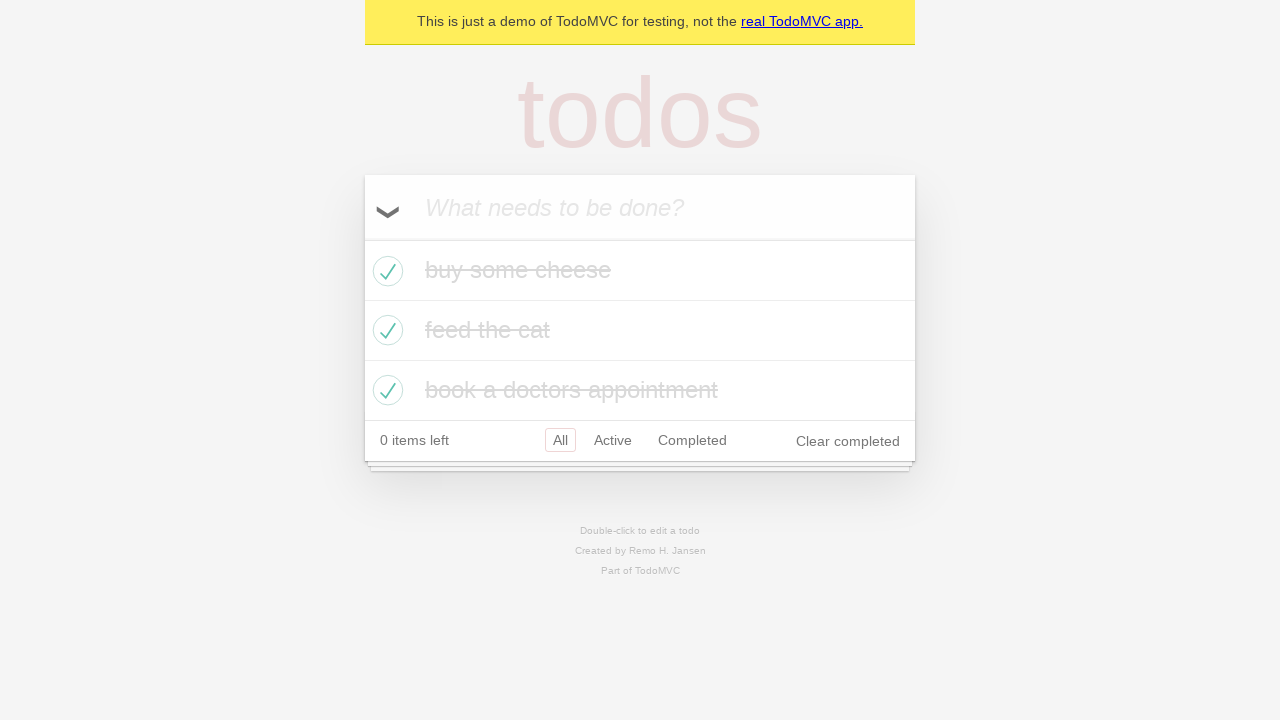